Tests auto-suggest dropdown handling by clicking a dropdown button and selecting an option that contains 'Action' text

Starting URL: https://getbootstrap.com/docs/4.0/components/dropdowns/

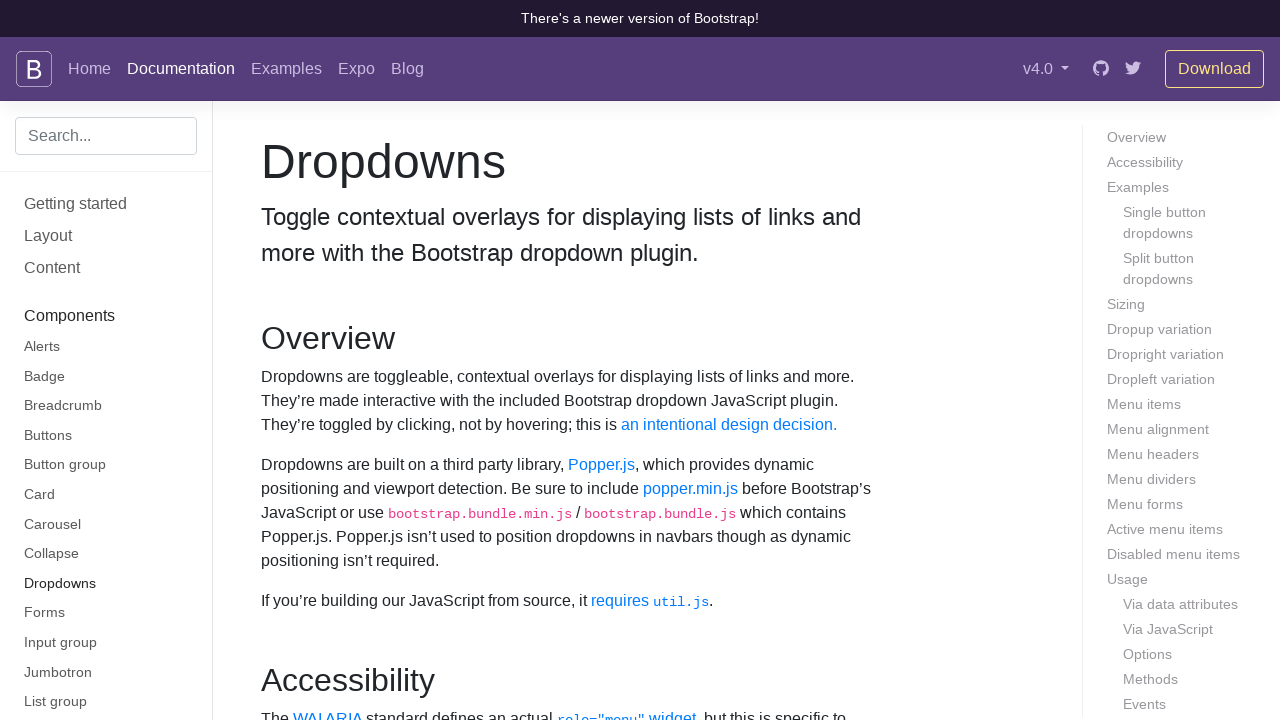

Clicked dropdown button to open menu at (370, 360) on #dropdownMenuButton
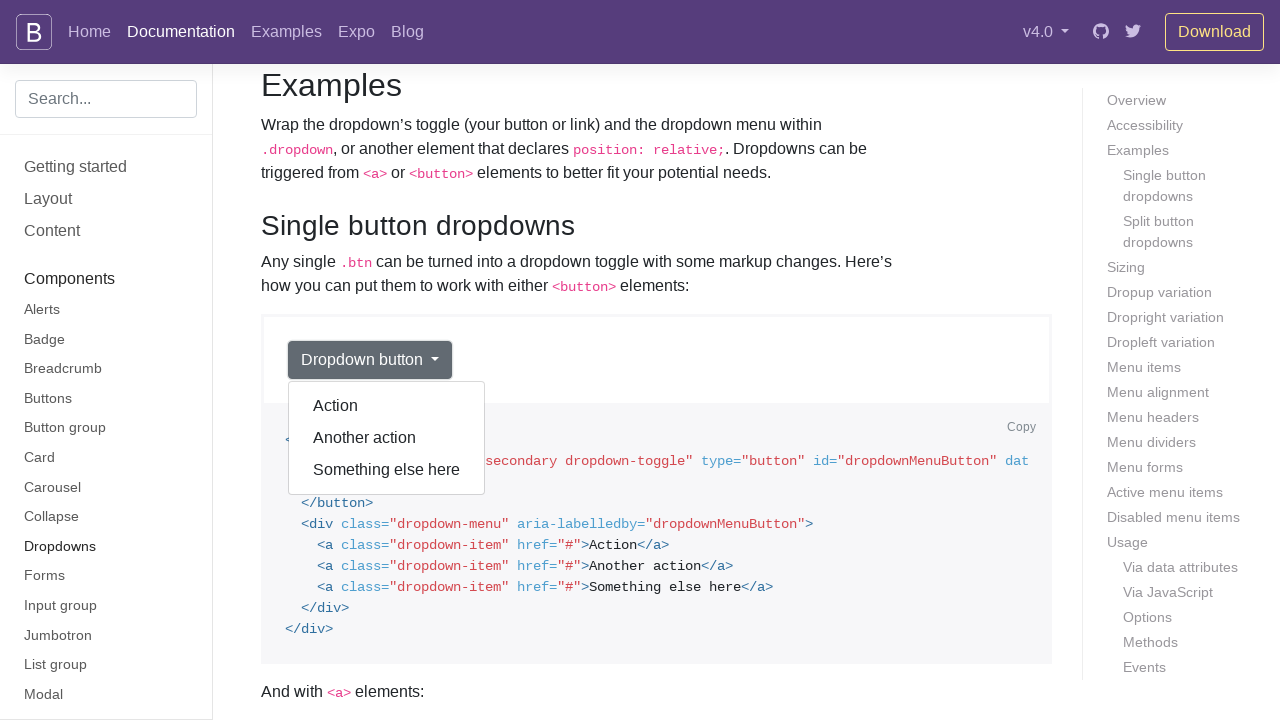

Dropdown menu appeared with options
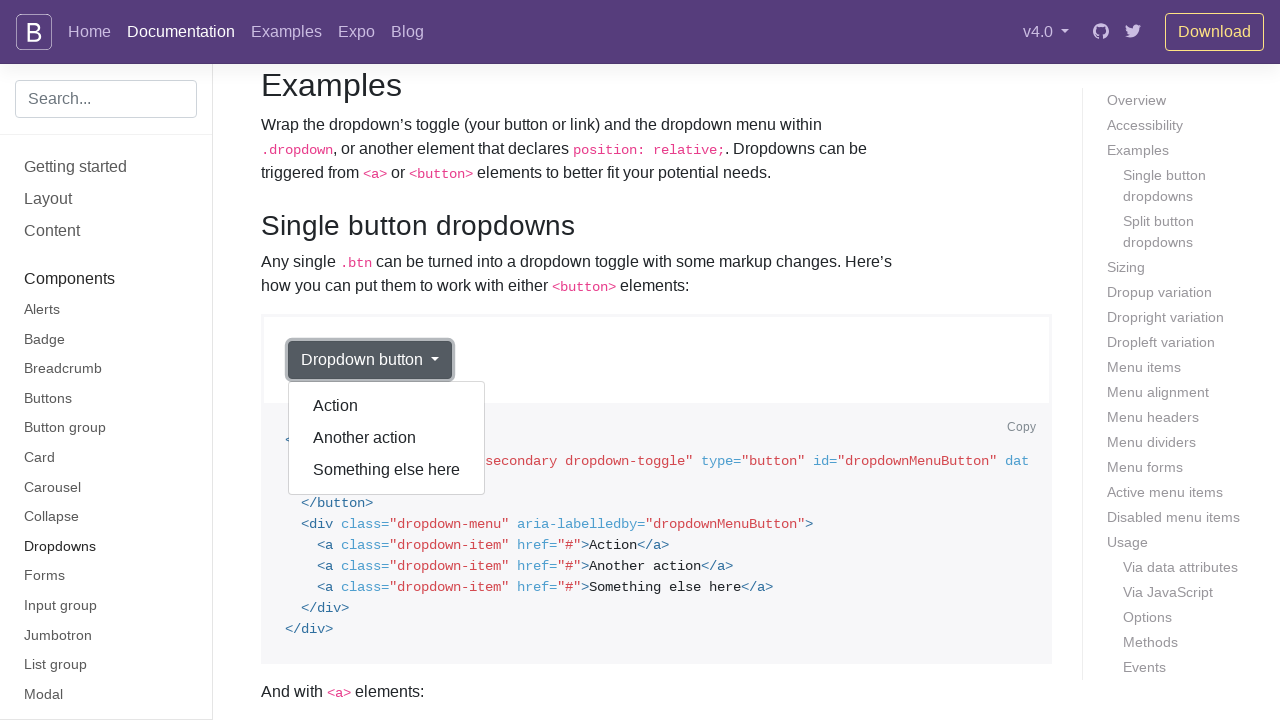

Retrieved all dropdown options
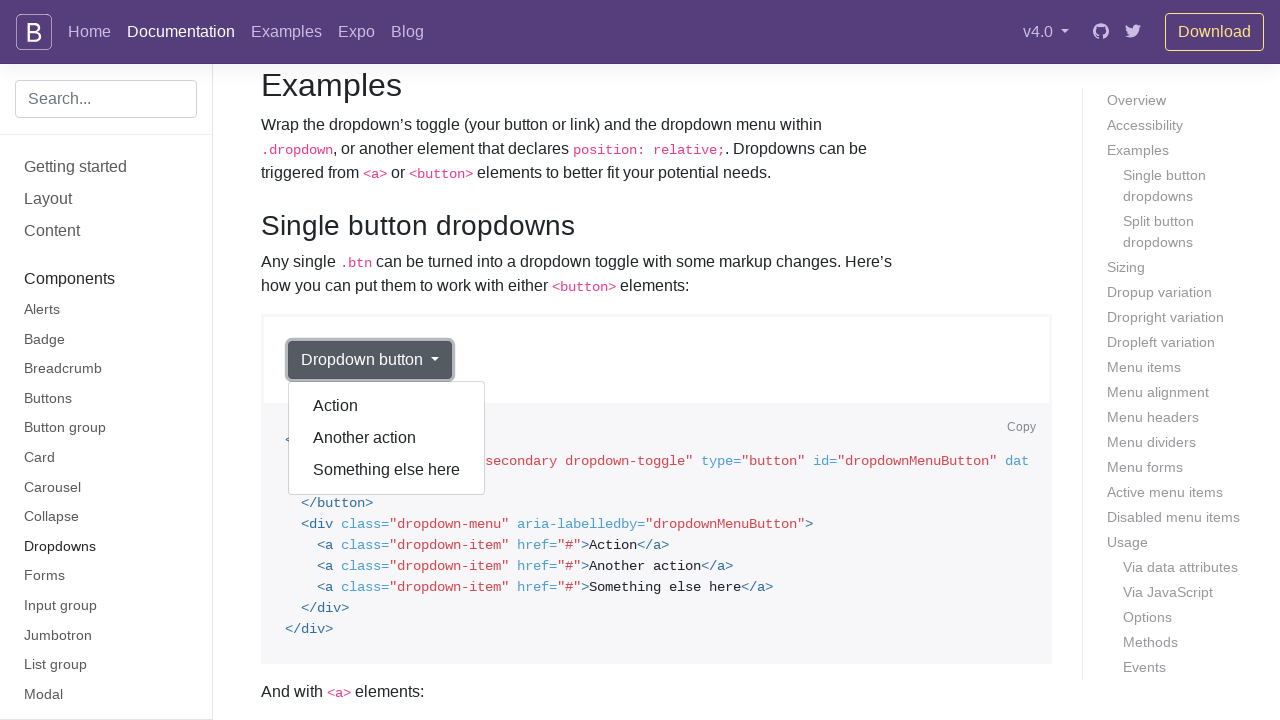

Selected dropdown option containing 'Action'
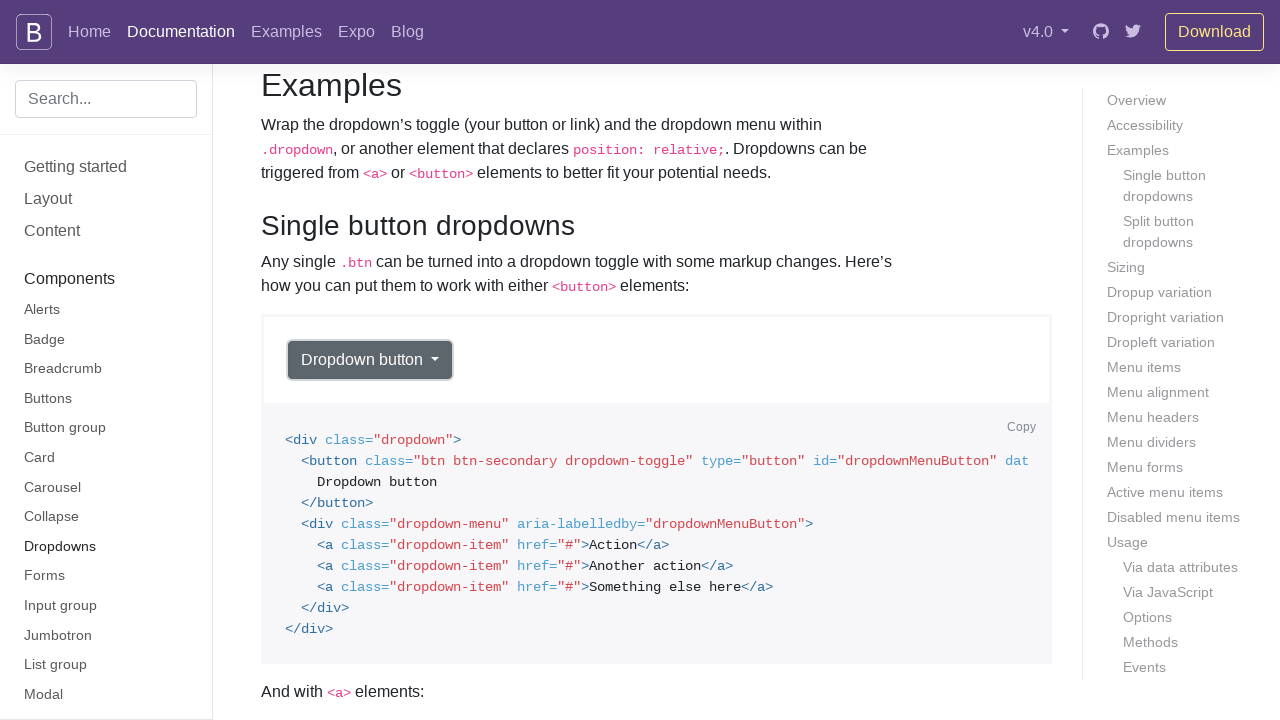

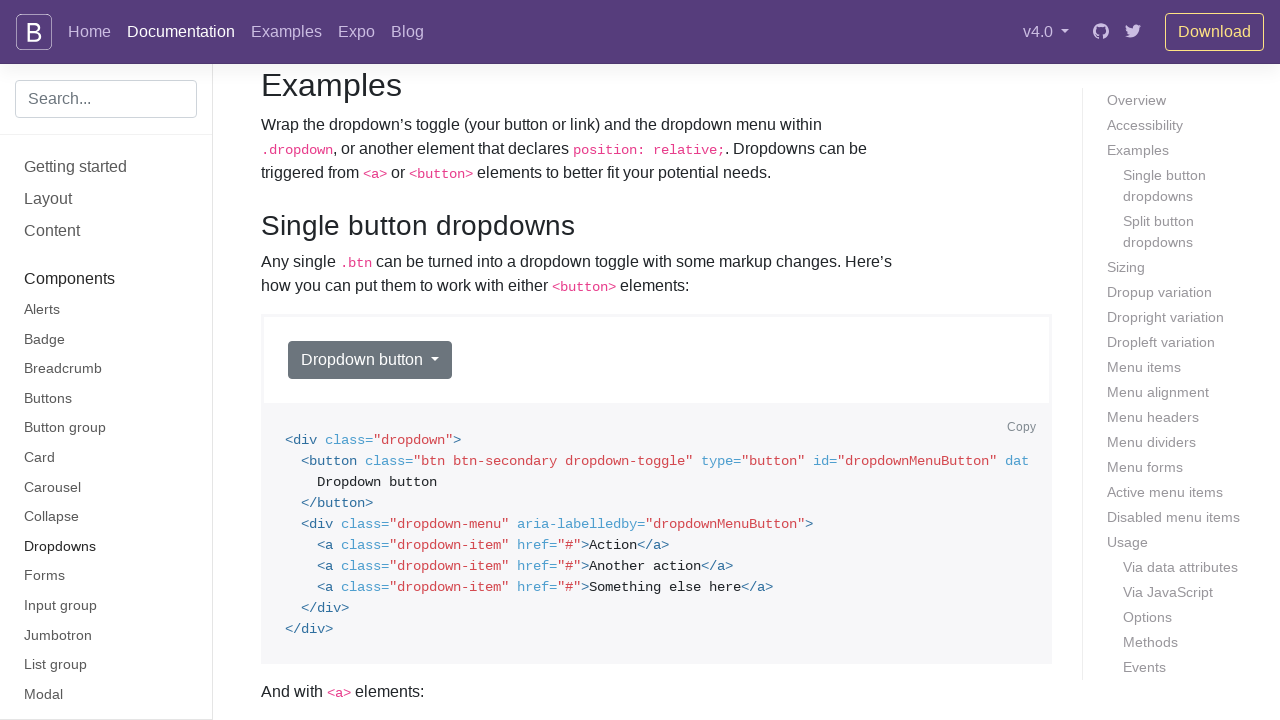